Tests mouse click-and-hold and release actions on a circle element in a demo UI application

Starting URL: https://demoapps.qspiders.com/ui?scenario=1

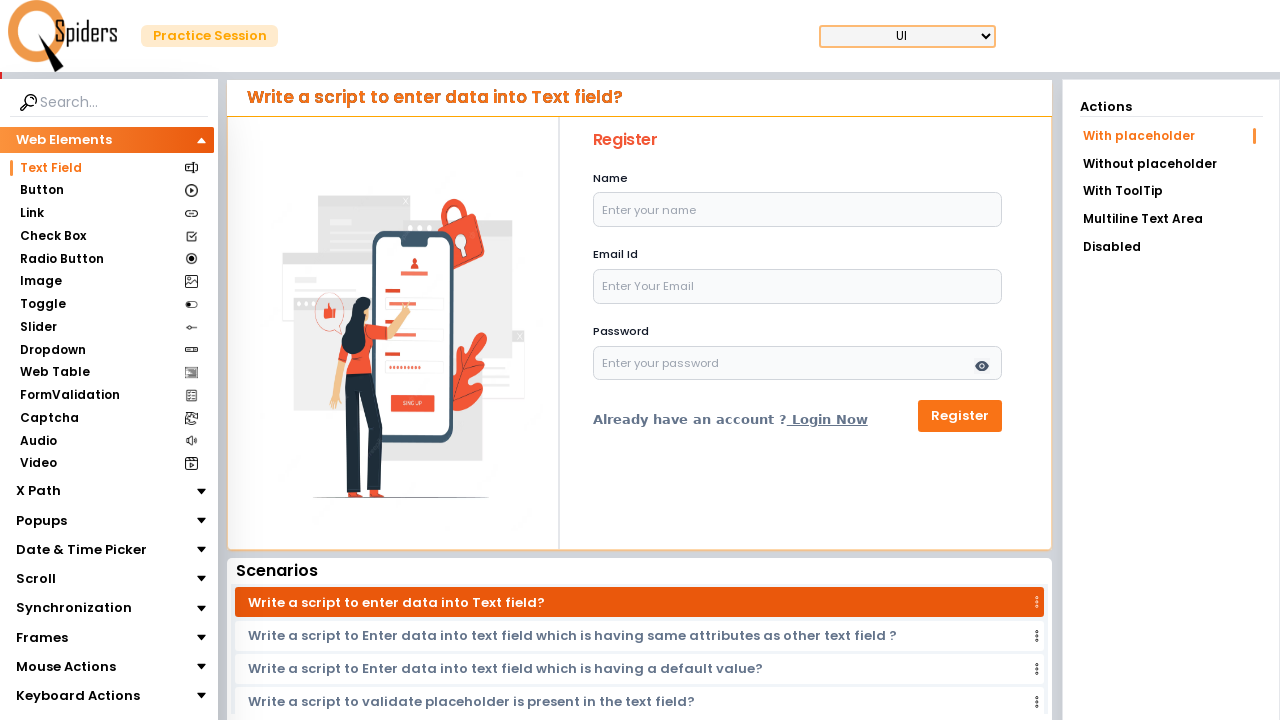

Navigated to demo app starting URL
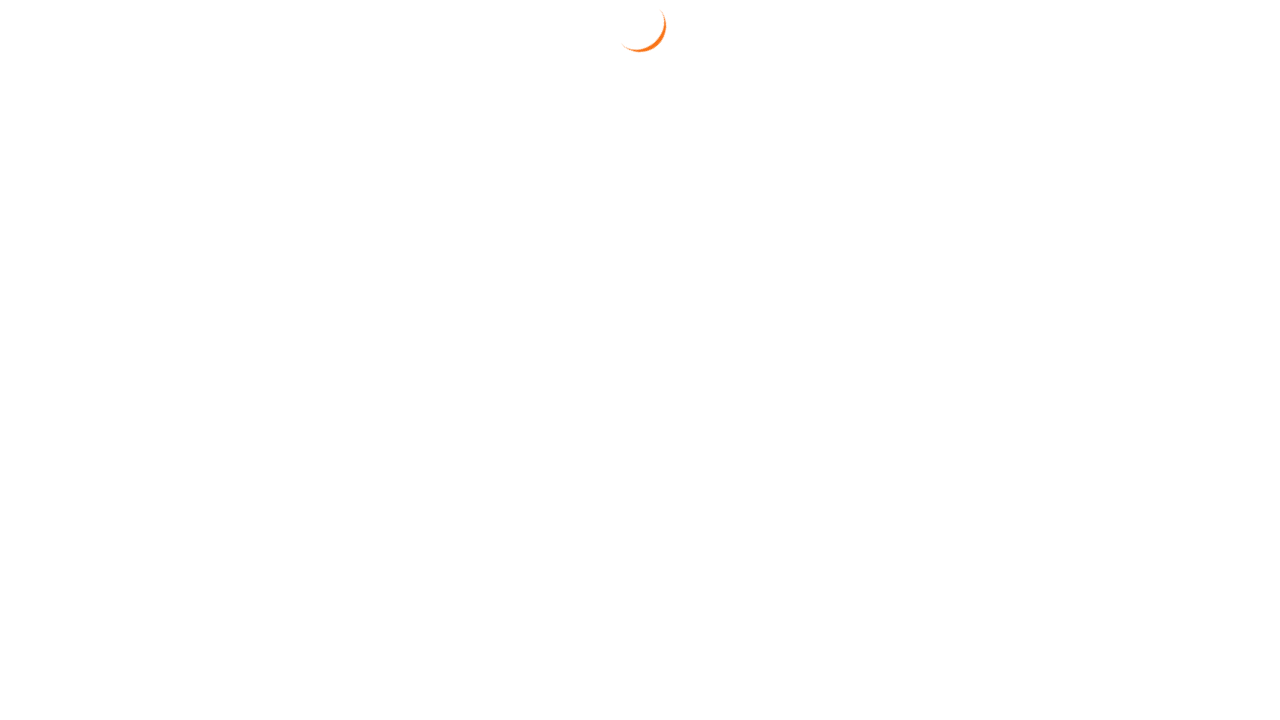

Clicked on Mouse Actions section at (66, 667) on xpath=//section[.='Mouse Actions']
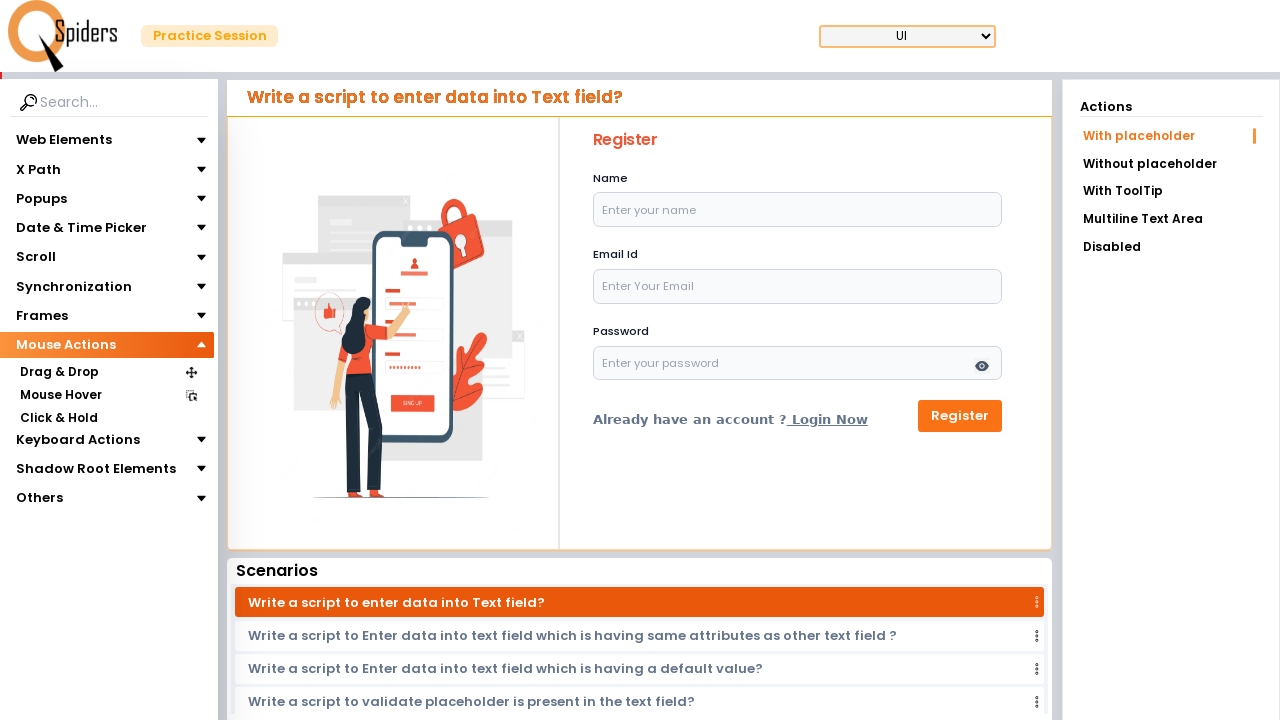

Clicked on Click & Hold section at (58, 418) on xpath=//section[.='Click & Hold']
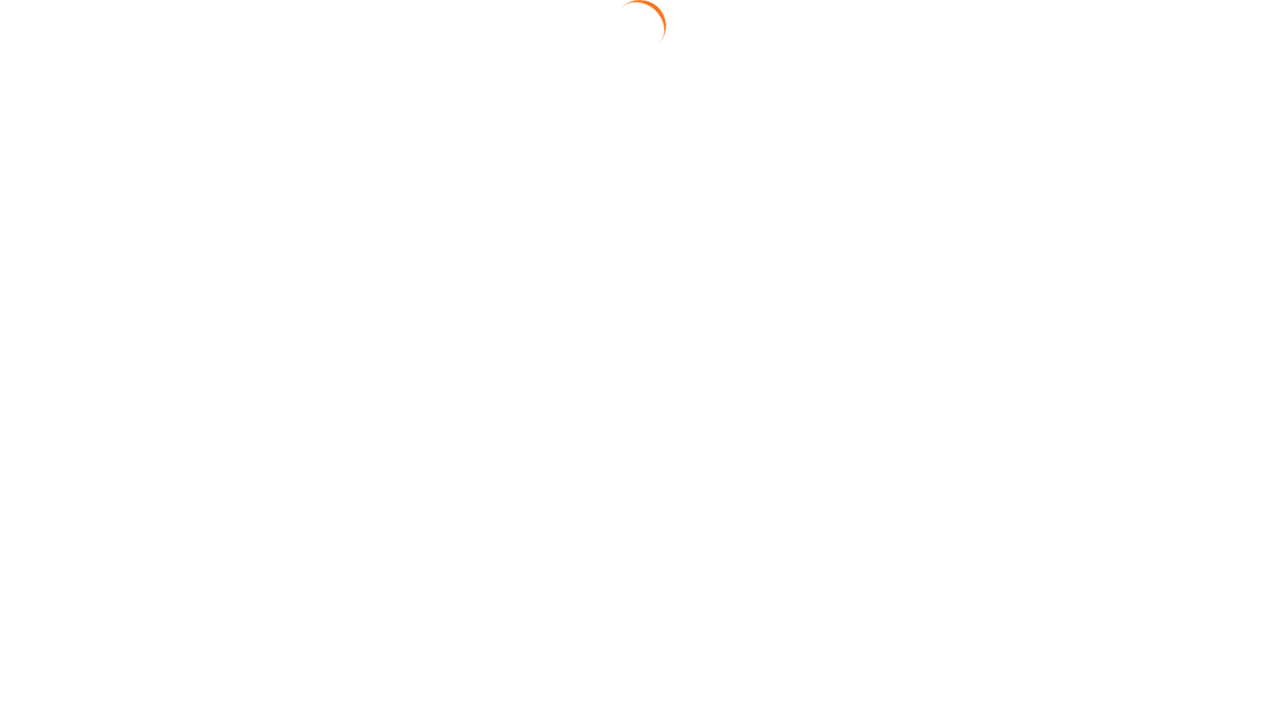

Hovered over circle element at (644, 323) on #circle
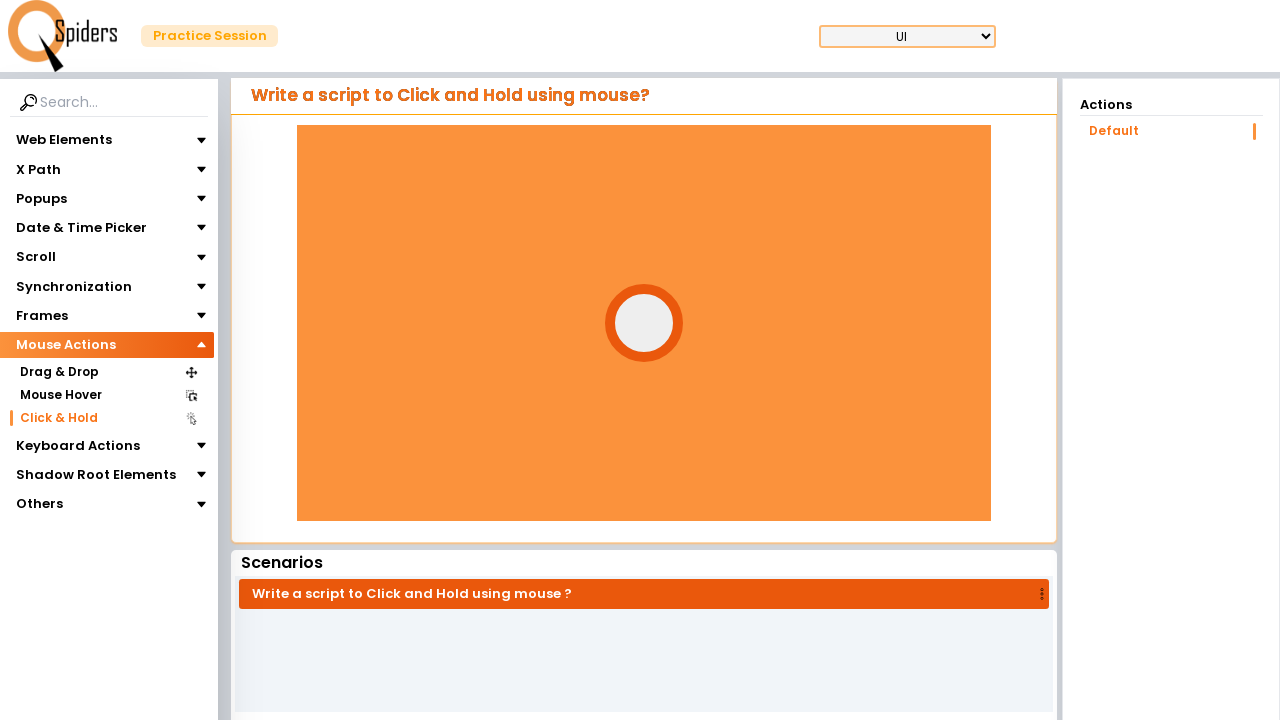

Pressed mouse button down on circle element at (644, 323)
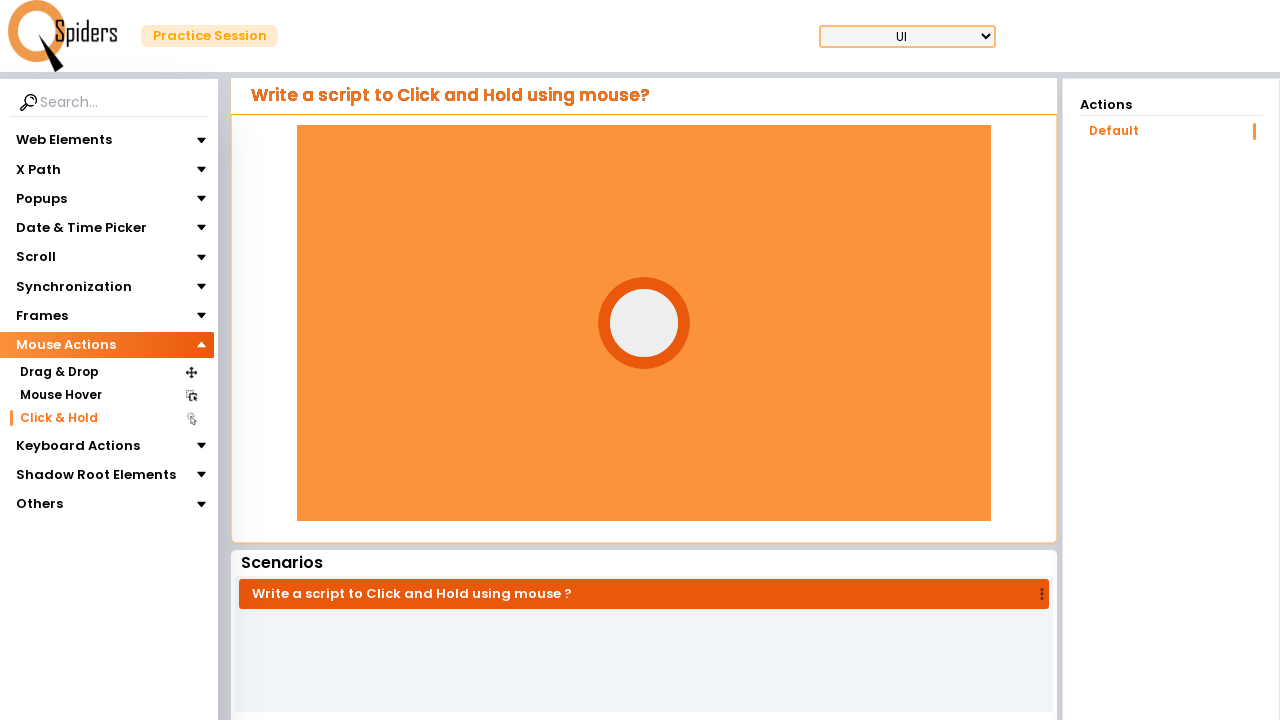

Waited 2 seconds to show hold effect
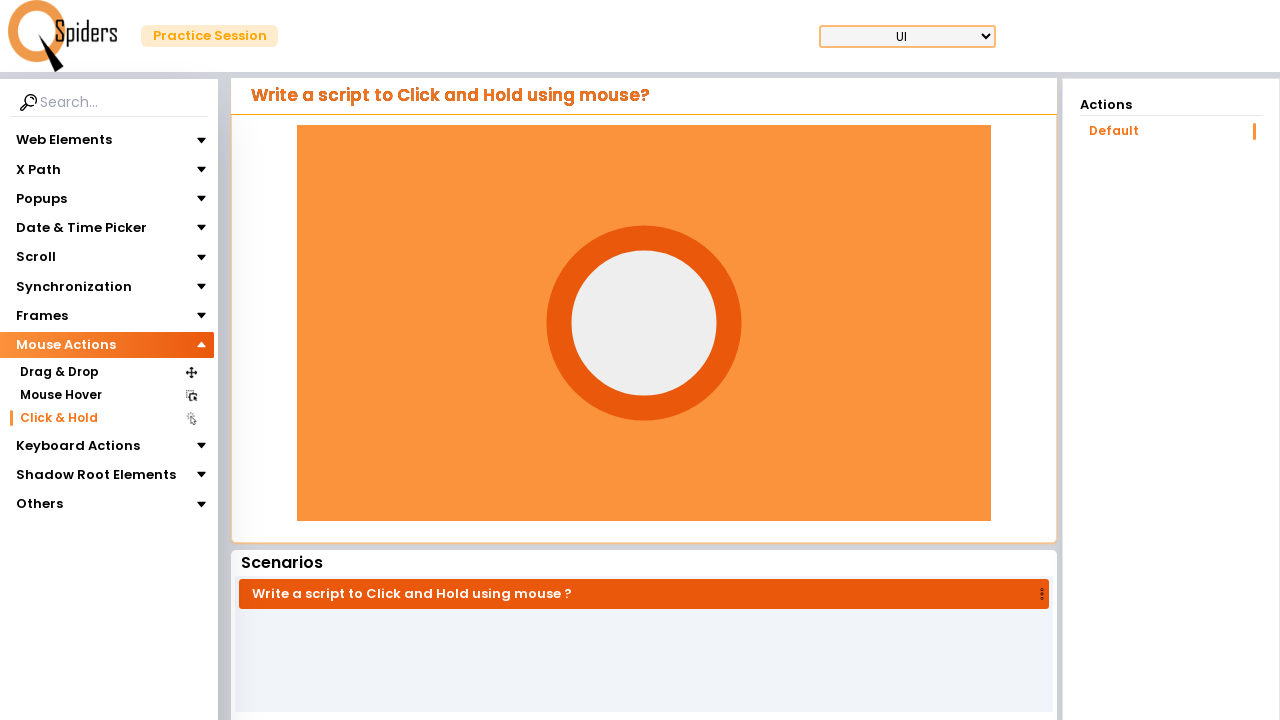

Clicked on Click & Hold section again to navigate to release at (58, 418) on xpath=//section[.='Click & Hold']
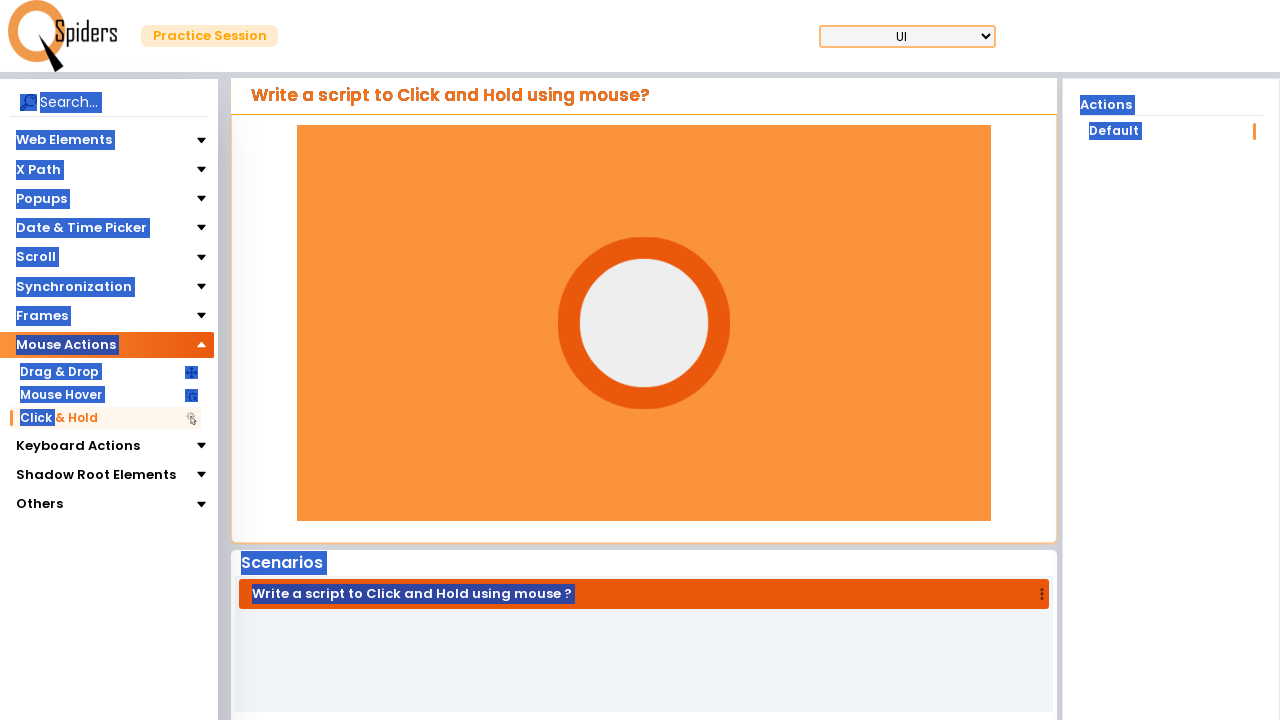

Hovered over circle element again at (644, 323) on #circle
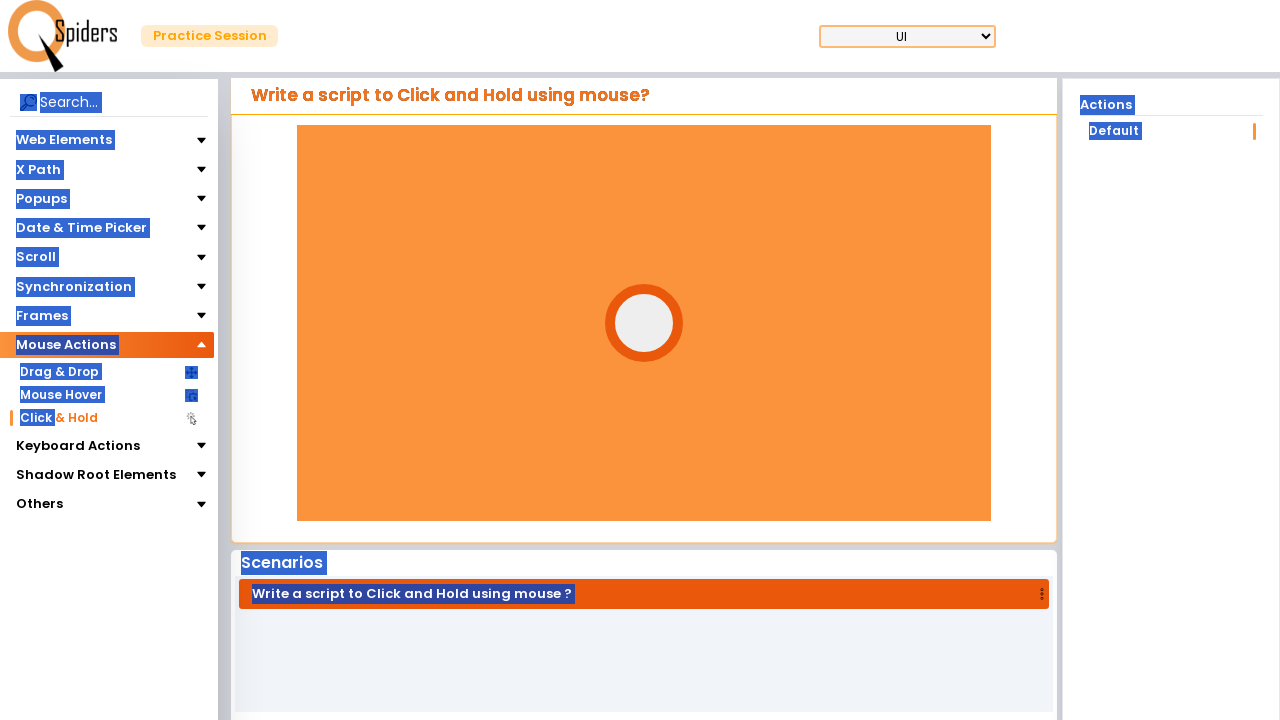

Released mouse button on circle element at (644, 323)
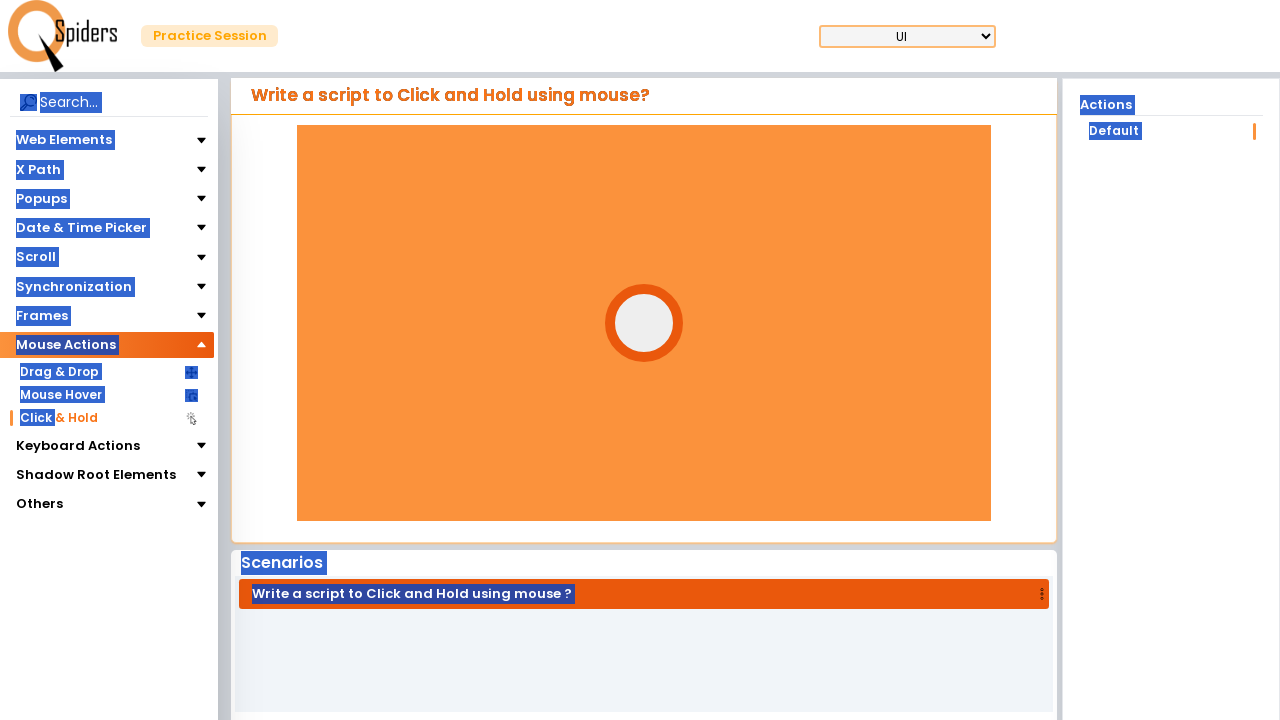

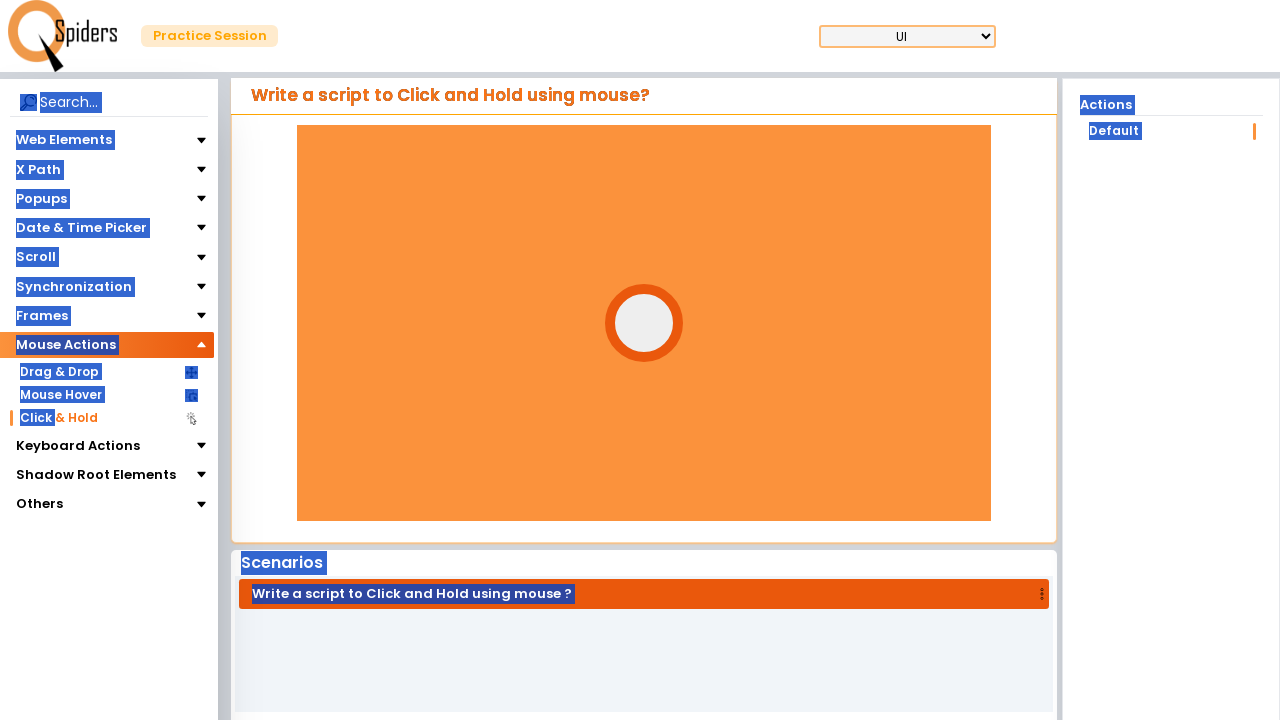